Tests navigation to Top List menu and then clicks on New Comments submenu item to verify the New Comments page loads correctly

Starting URL: https://www.99-bottles-of-beer.net/

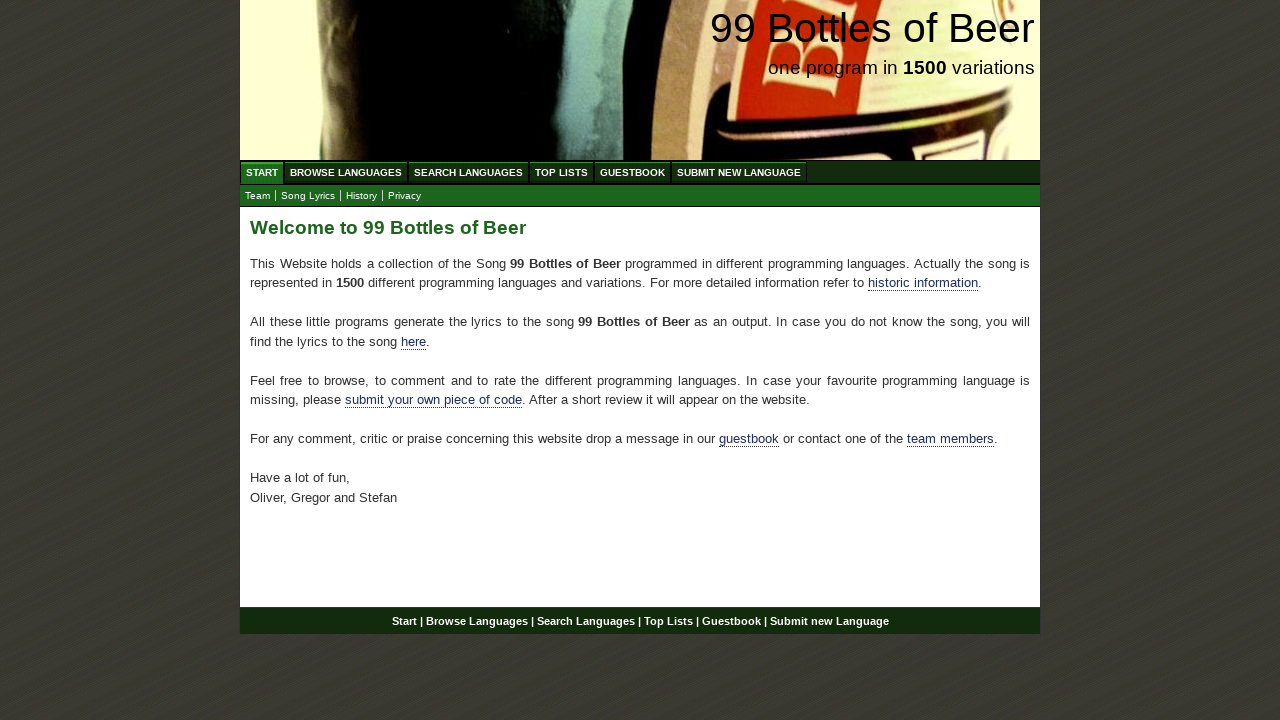

Clicked on Top List menu at (562, 172) on xpath=//div[@id = 'navigation']/ul[@id = 'menu']//li/a[@href = '/toplist.html']
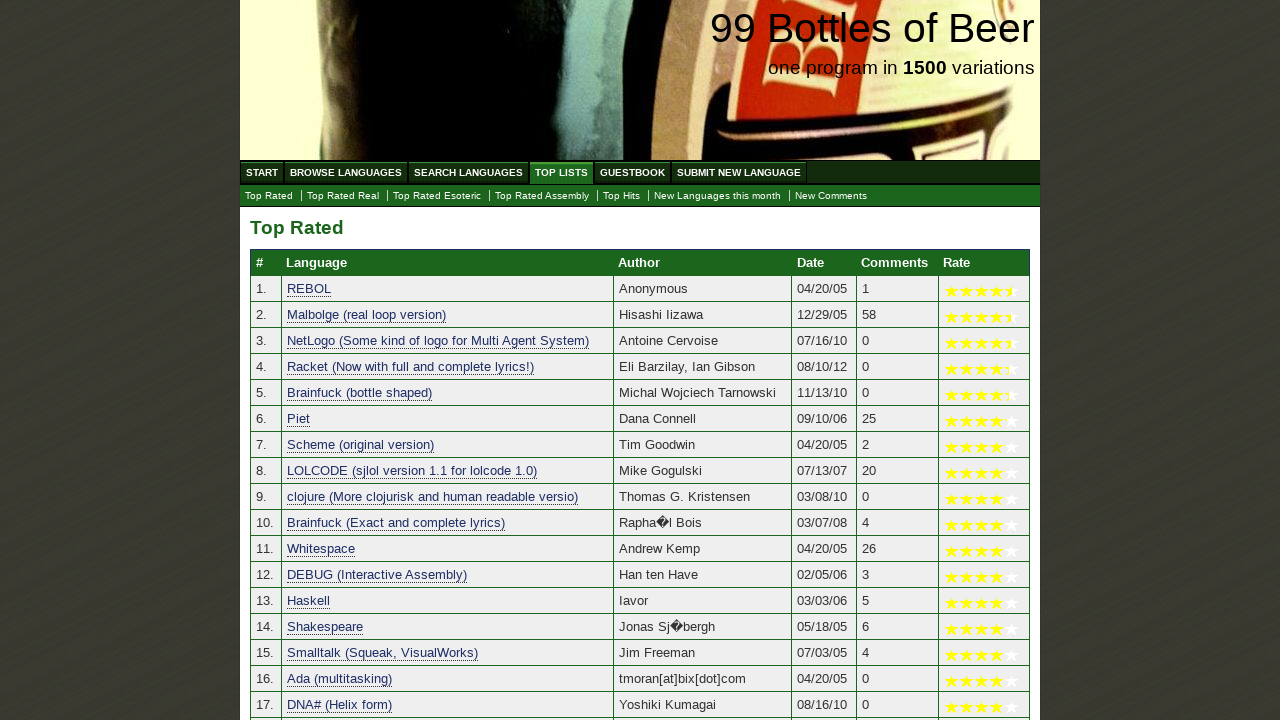

Submenu loaded with New Comments option visible
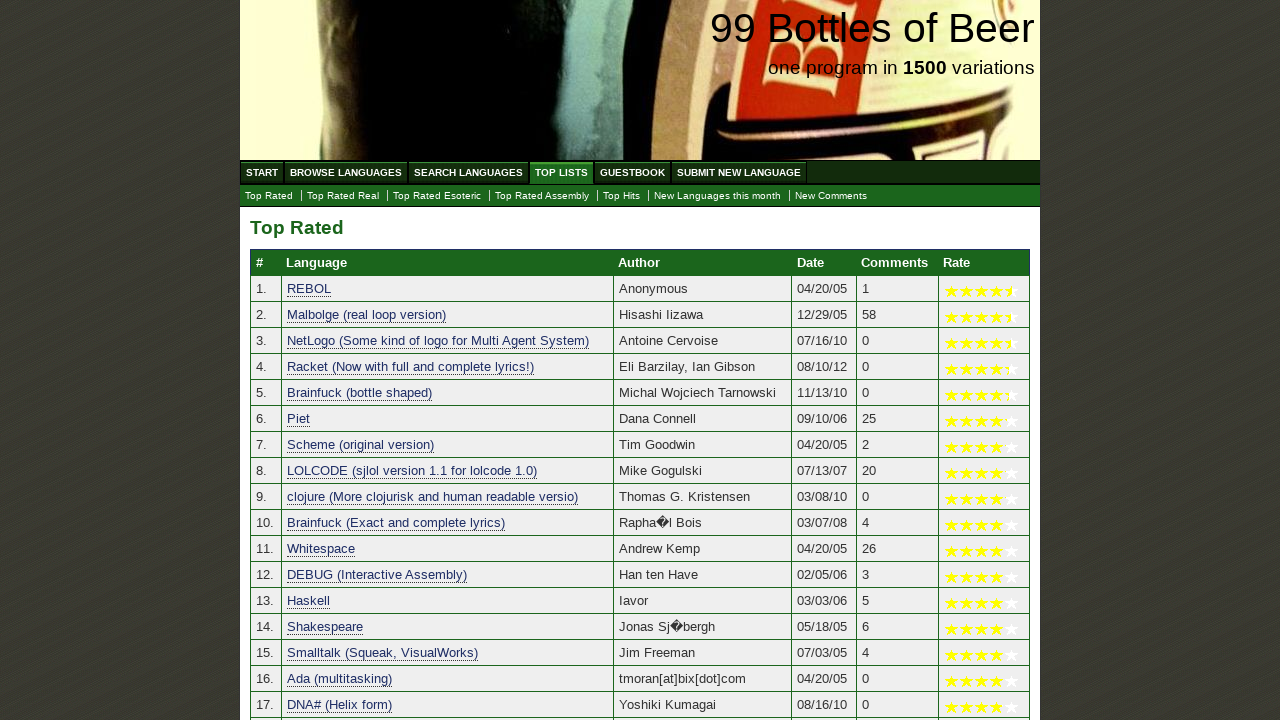

Clicked on New Comments submenu item at (831, 196) on xpath=//div[@id = 'navigation']/ul[@id = 'submenu']//li/a[@href = './newcomments
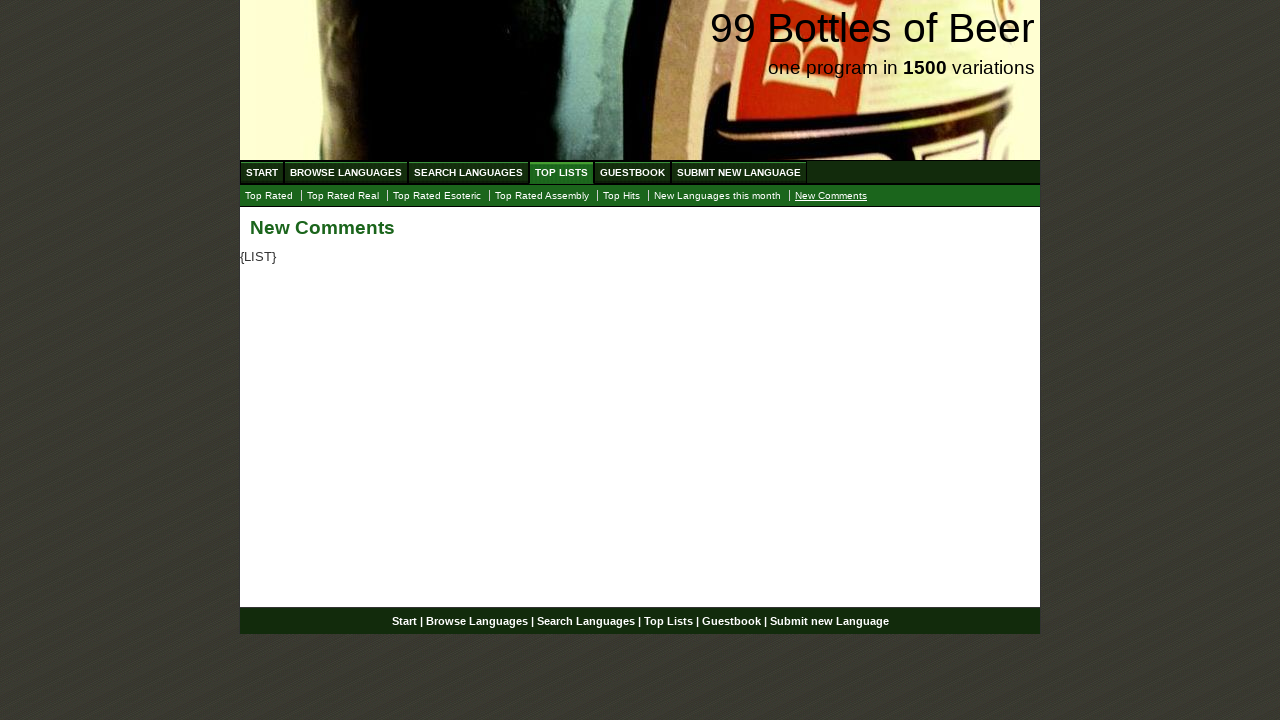

New Comments page loaded successfully
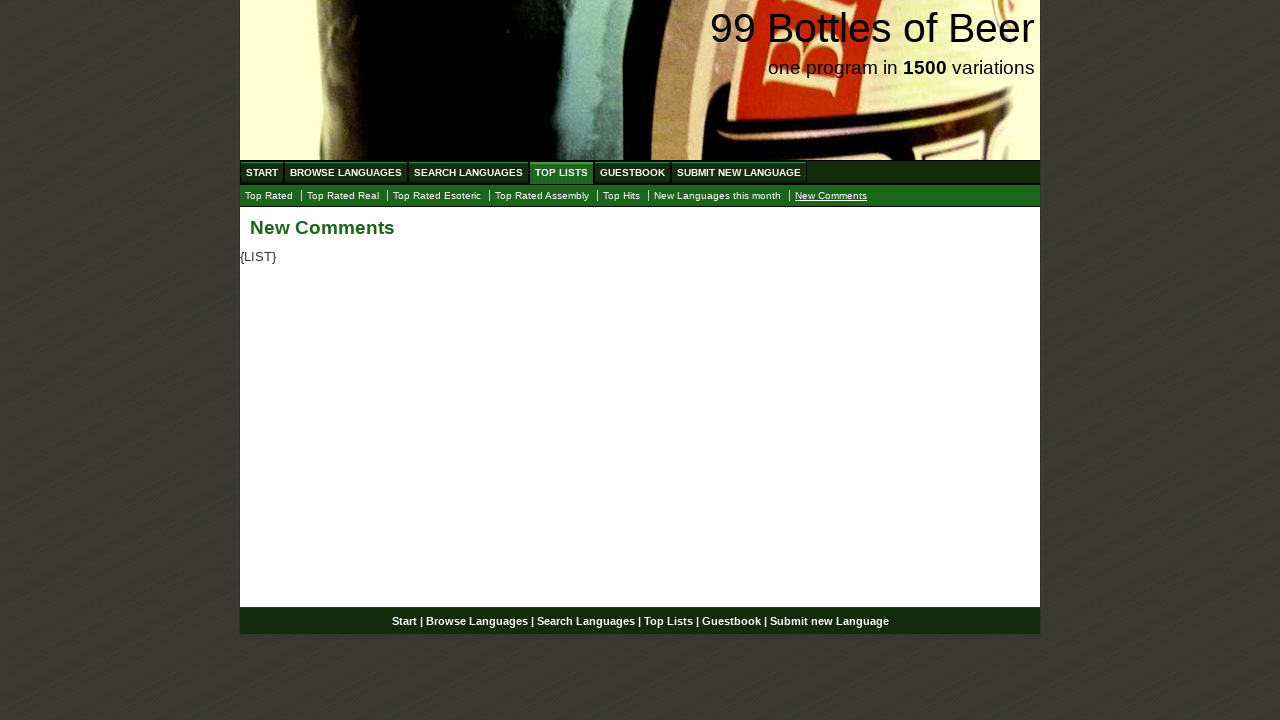

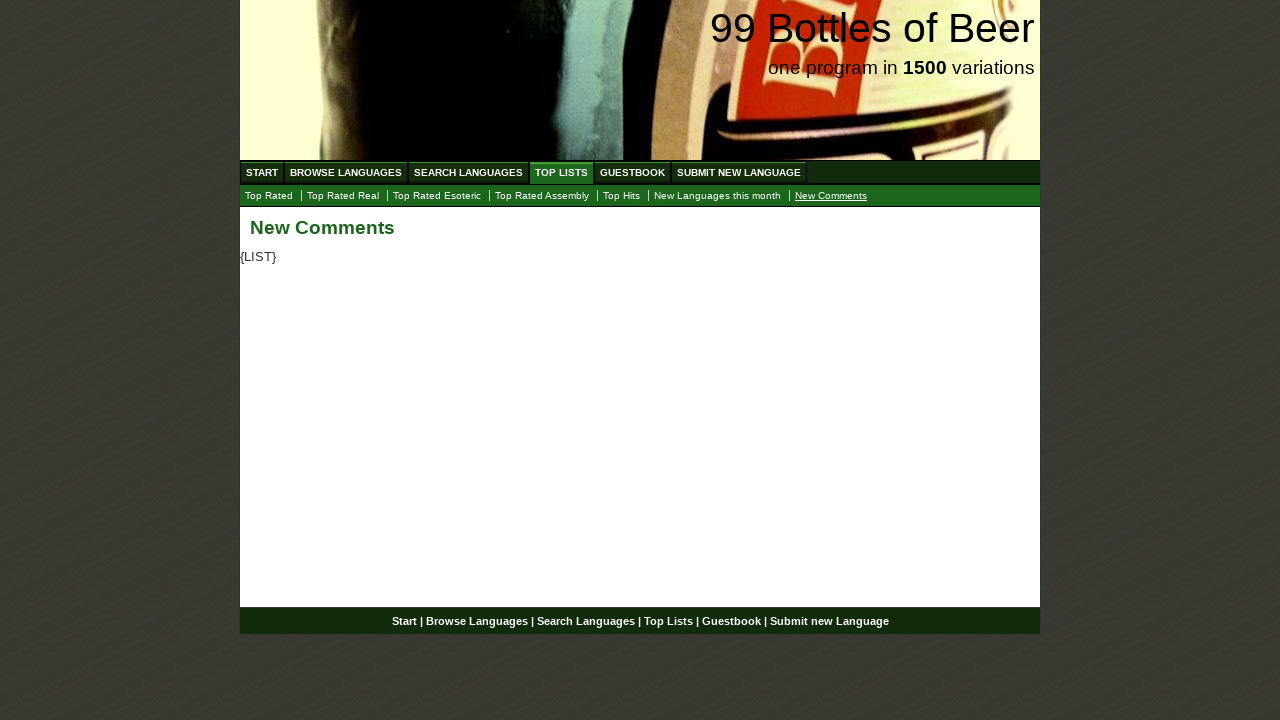